Tests that the kazukinoda.com website loads successfully by navigating to the homepage.

Starting URL: https://kazukinoda.com/

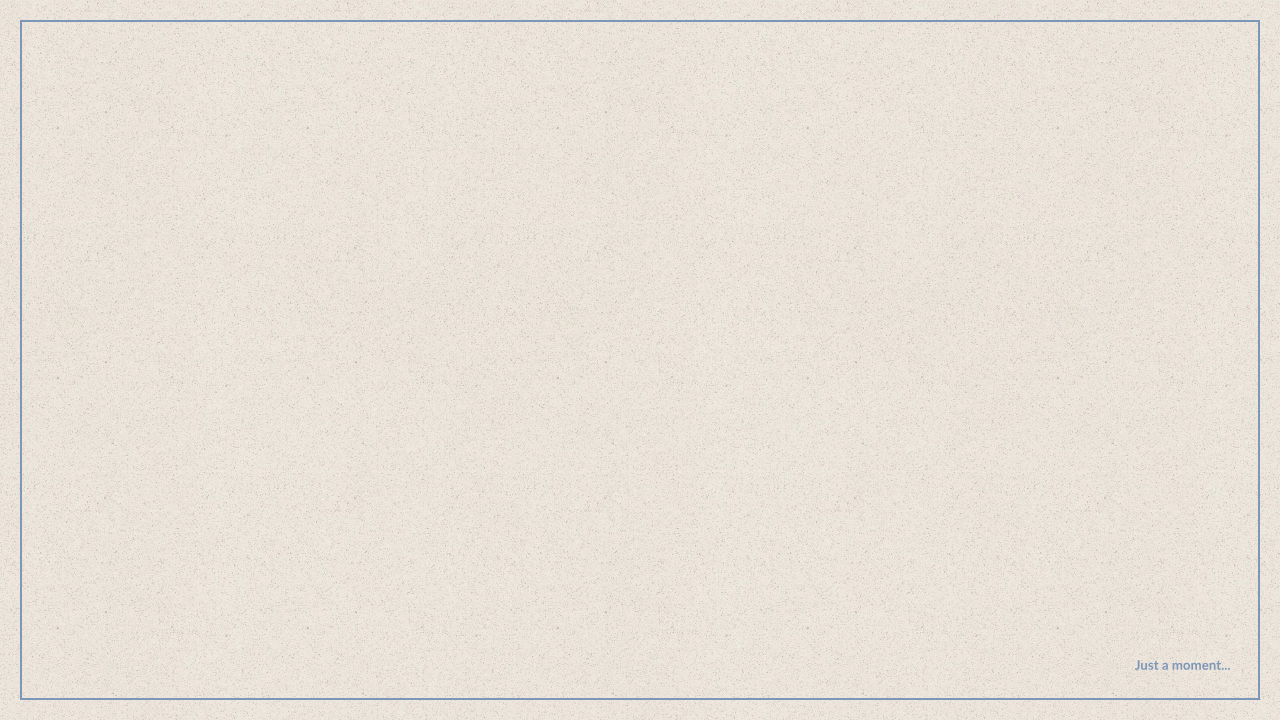

Waited for kazukinoda.com homepage to load (domcontentloaded state)
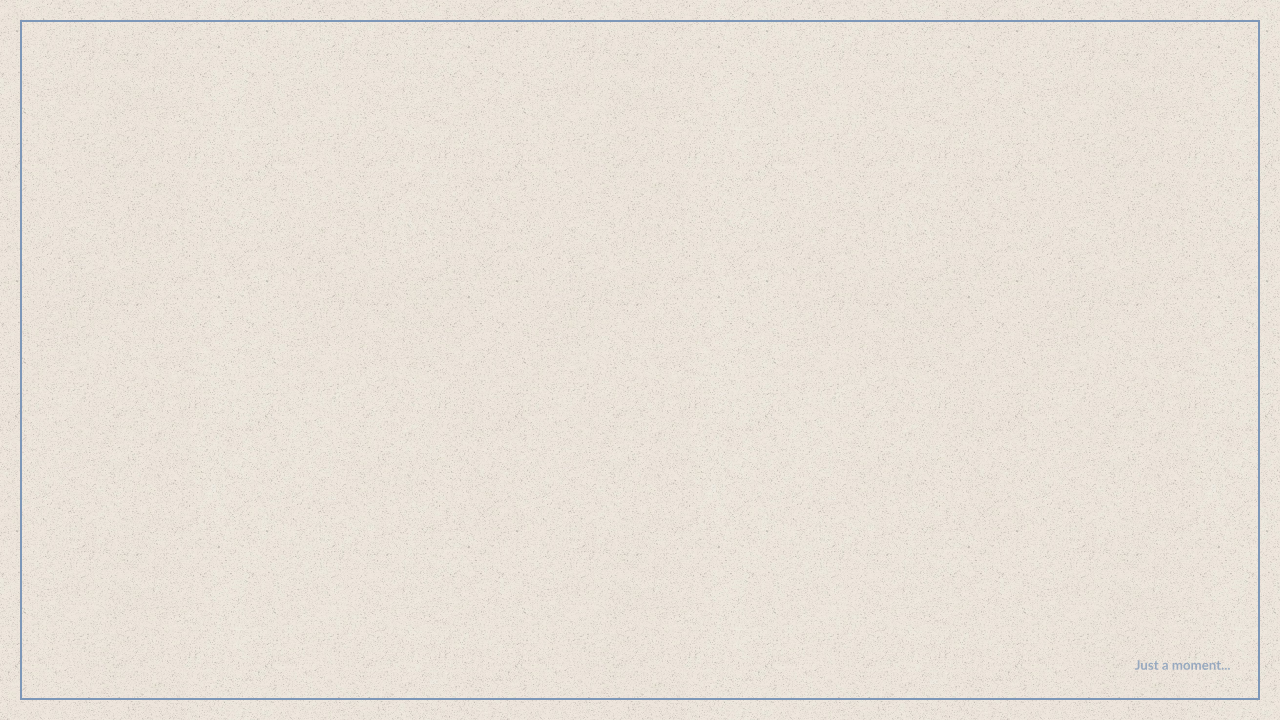

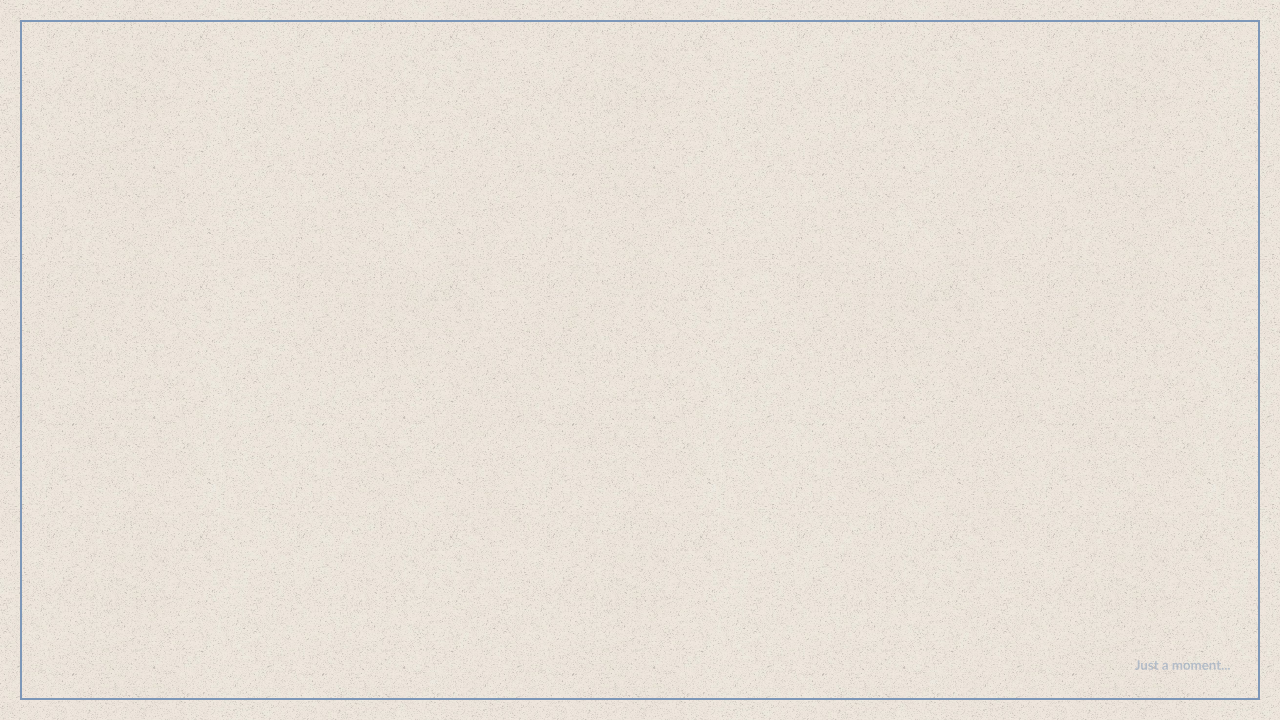